Navigates to the Sauce Labs guinea pig test page, a public test page used for browser automation testing verification.

Starting URL: https://saucelabs.com/test/guinea-pig

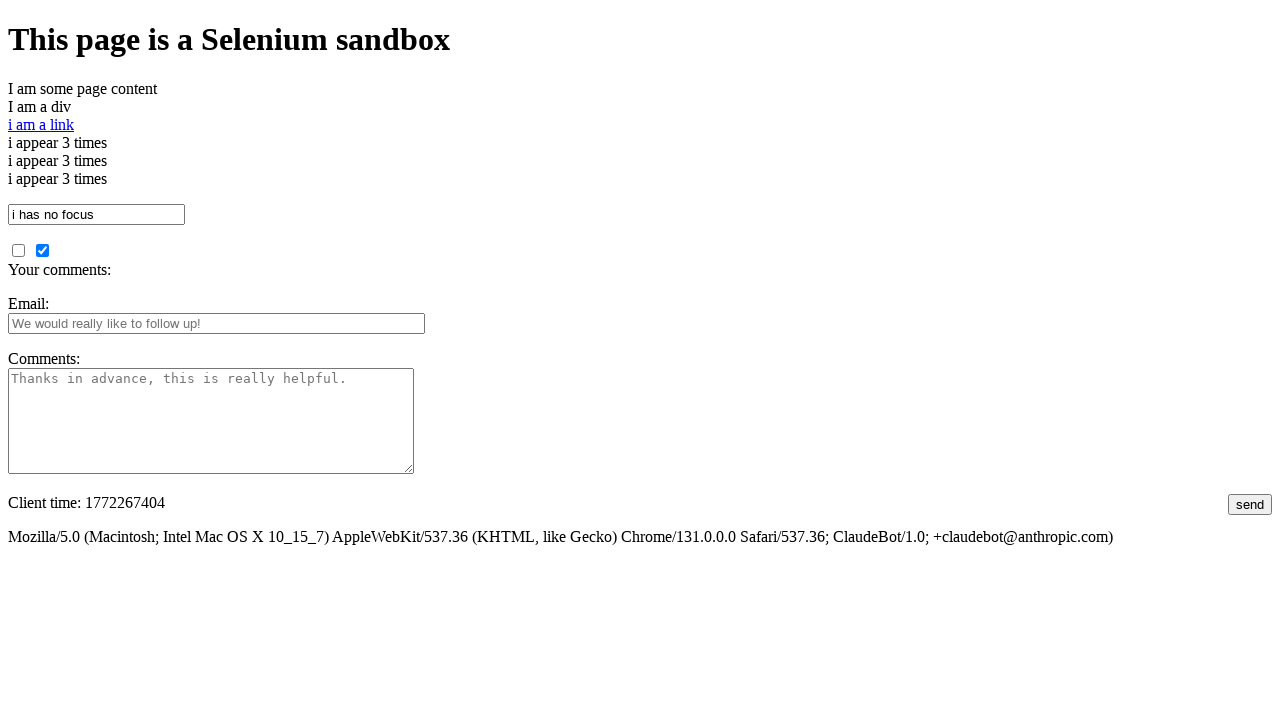

Navigated to Sauce Labs guinea pig test page
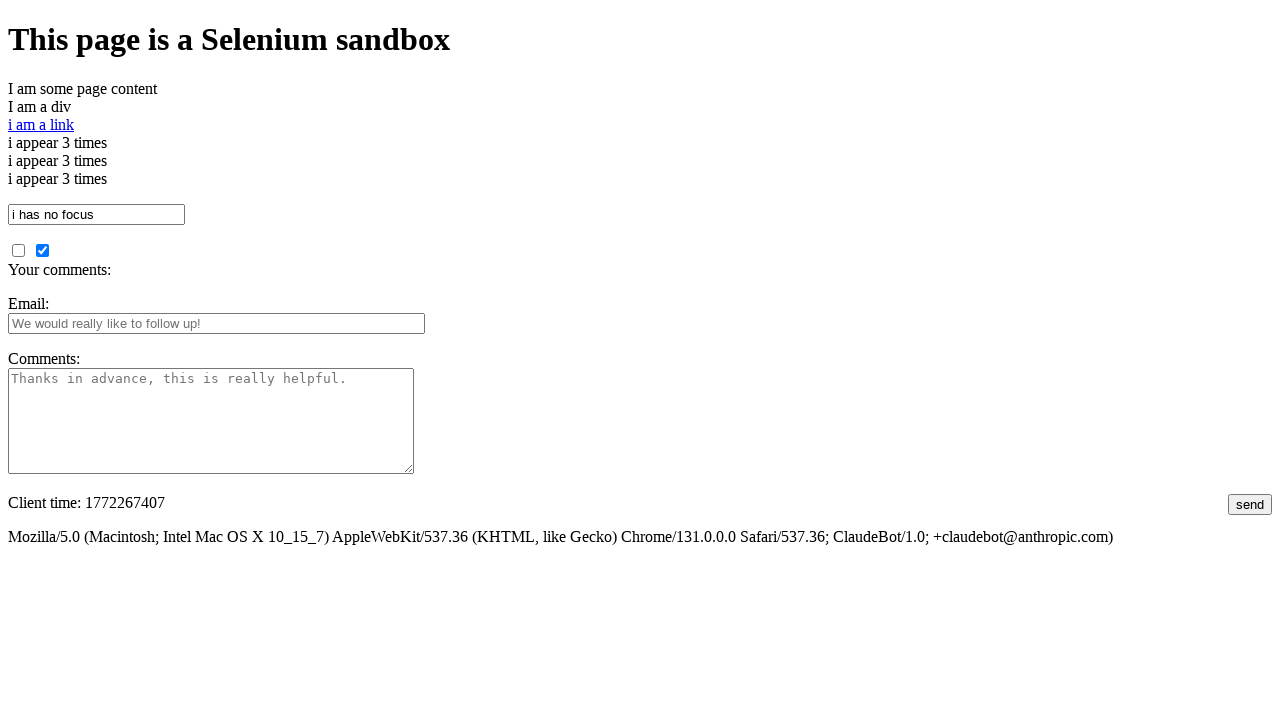

Page DOM content fully loaded
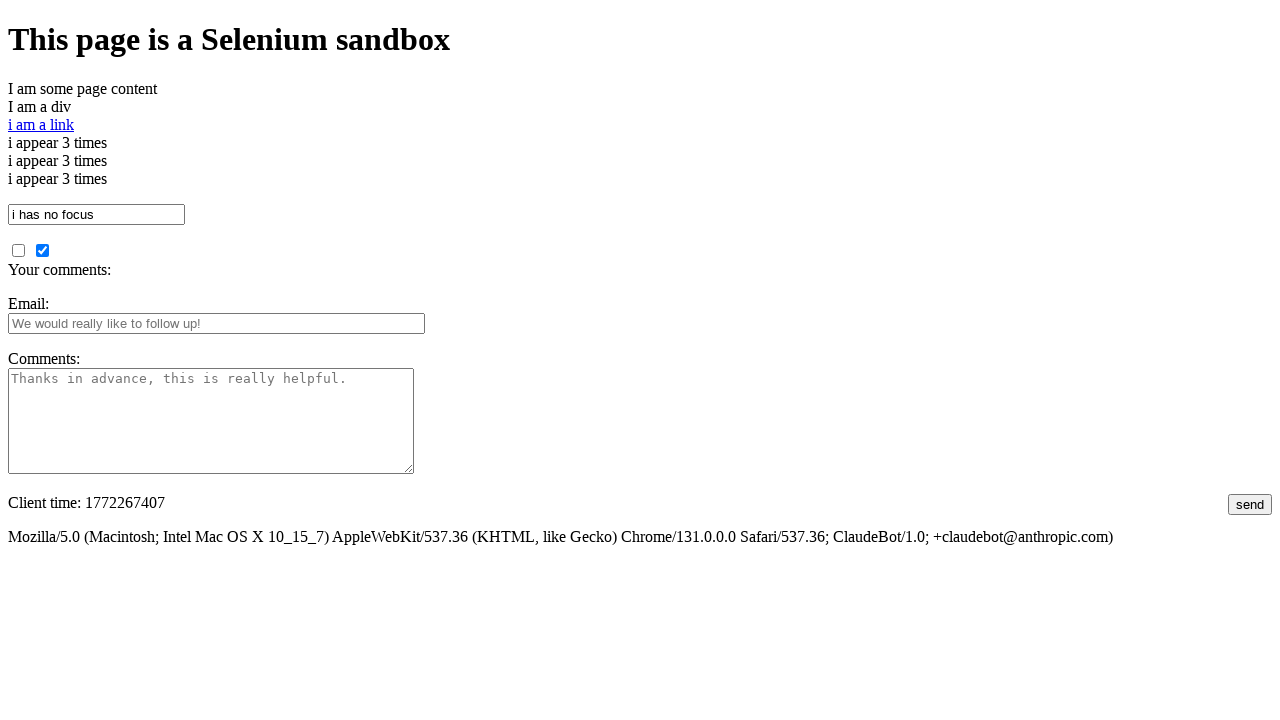

Verified guinea pig page loaded by finding known element #i_am_an_id
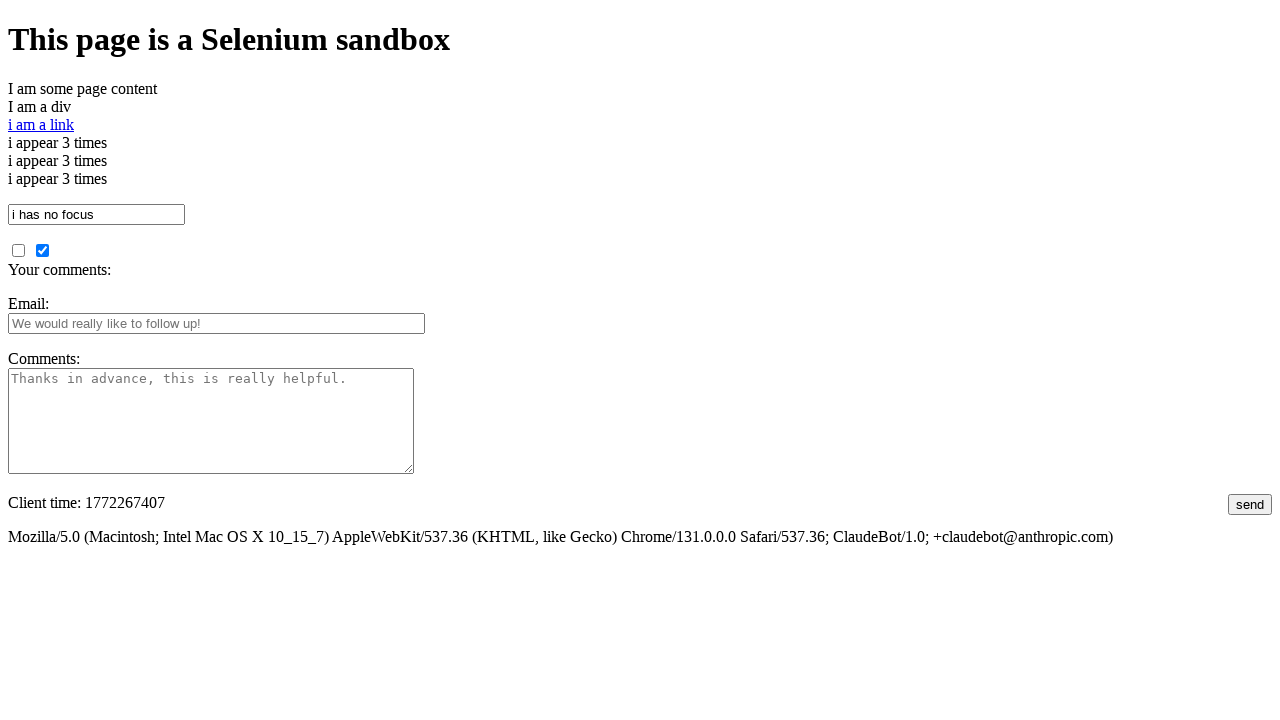

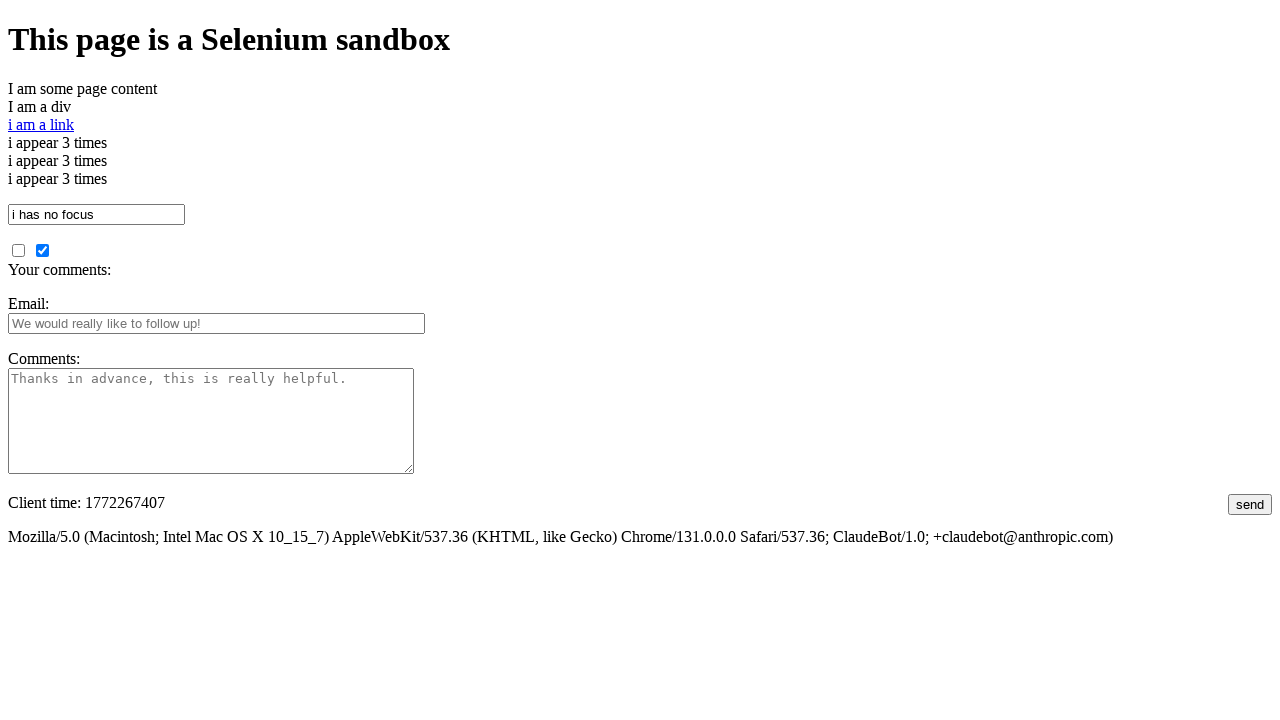